Tests multiple browser tab/page functionality by opening three pages and navigating each to different URLs

Starting URL: https://example.com/

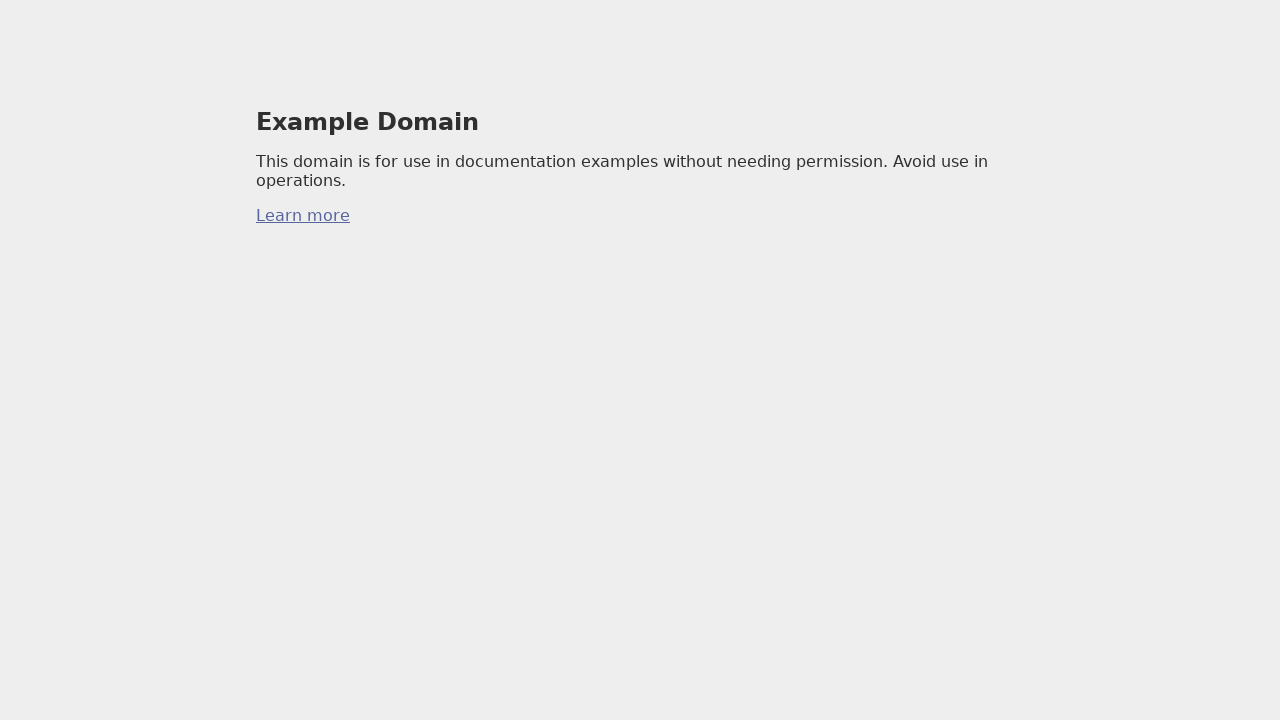

Created second browser page
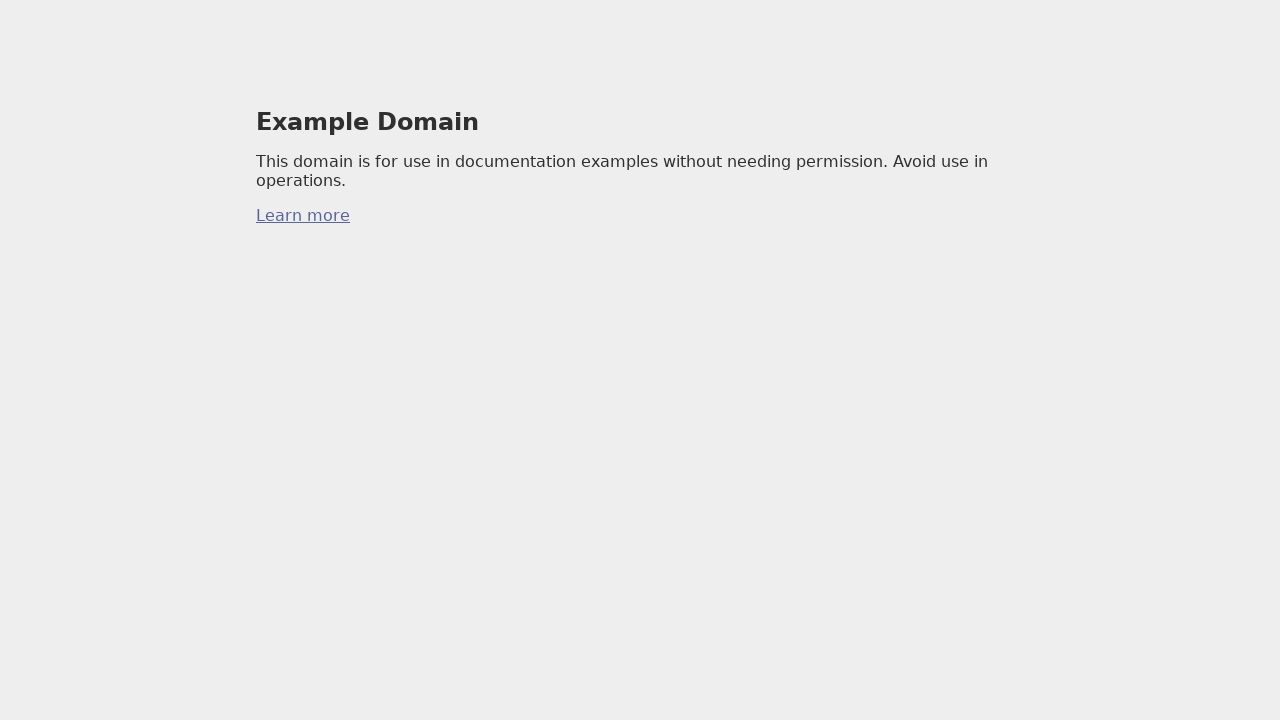

Created third browser page
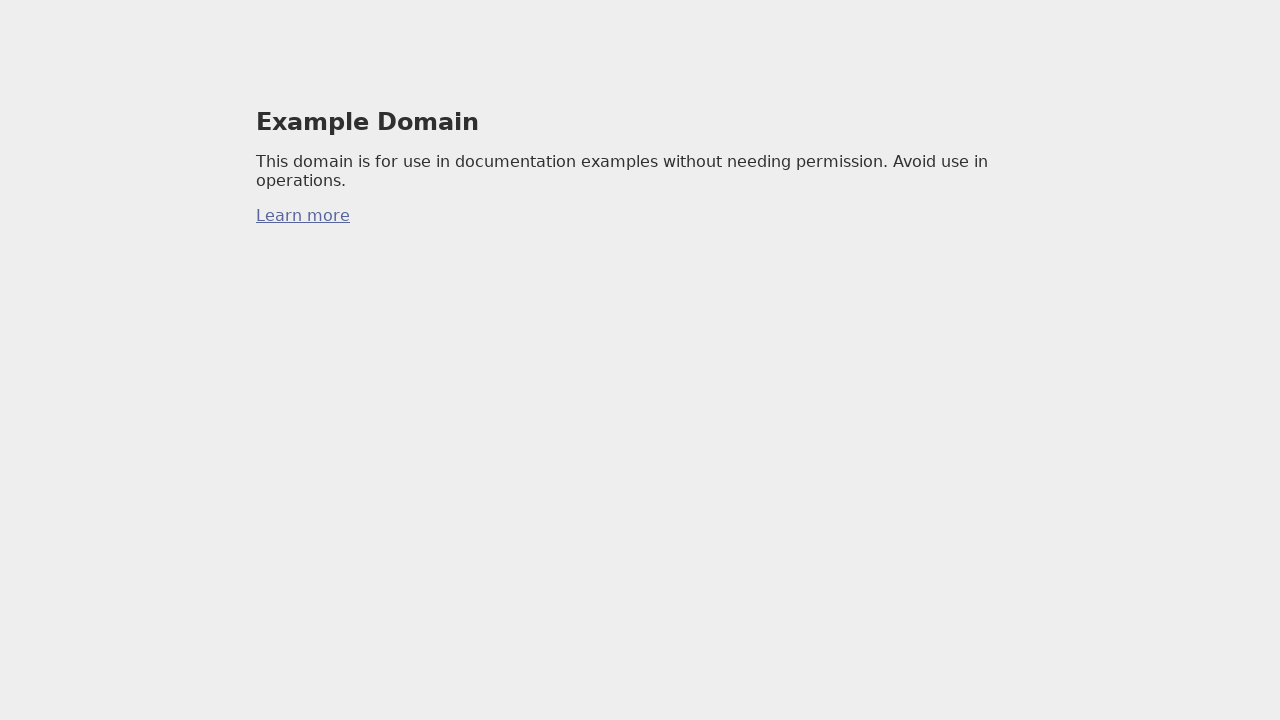

Navigated second page to WebAppSecurity index
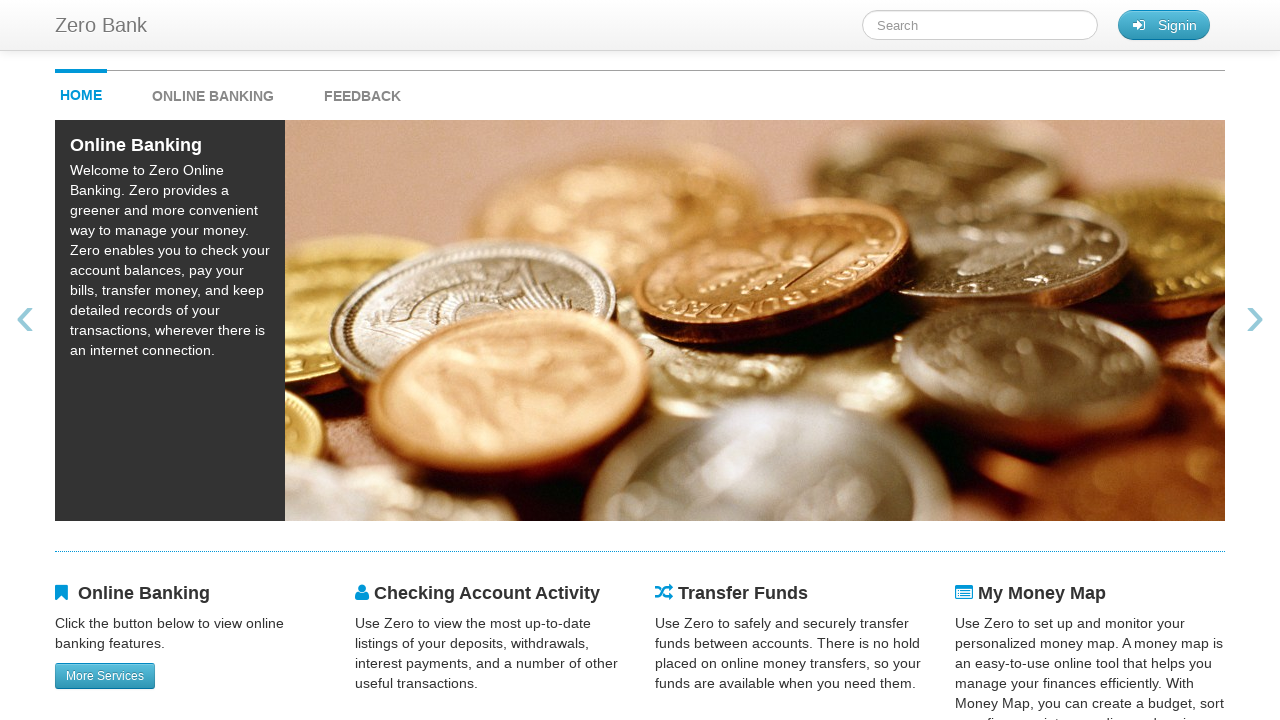

Navigated third page to WebAppSecurity login page
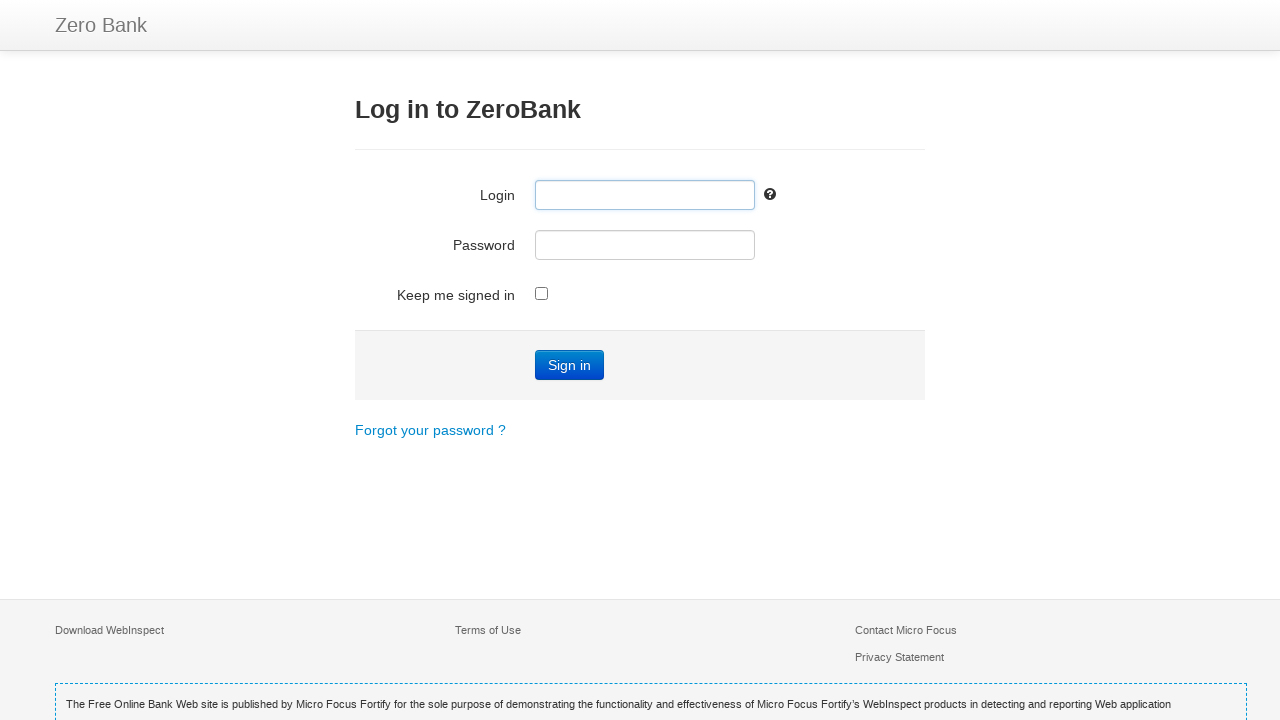

First page finished loading (domcontentloaded)
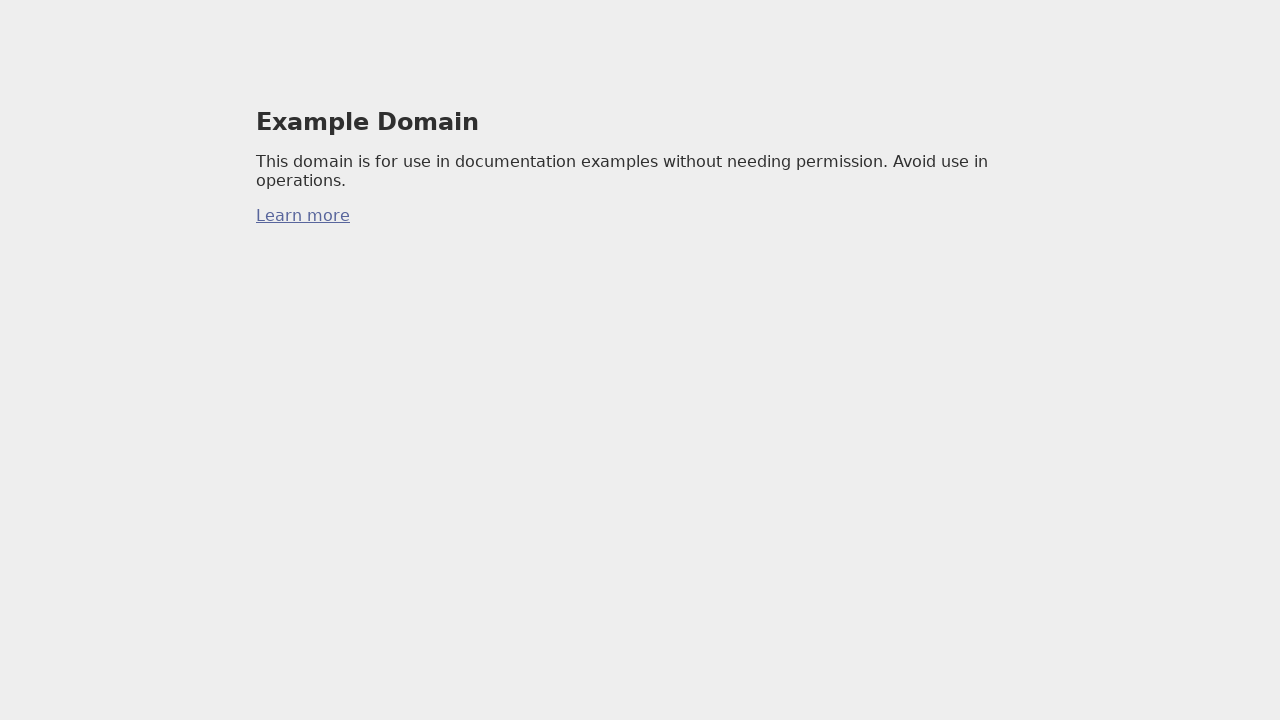

Second page finished loading (domcontentloaded)
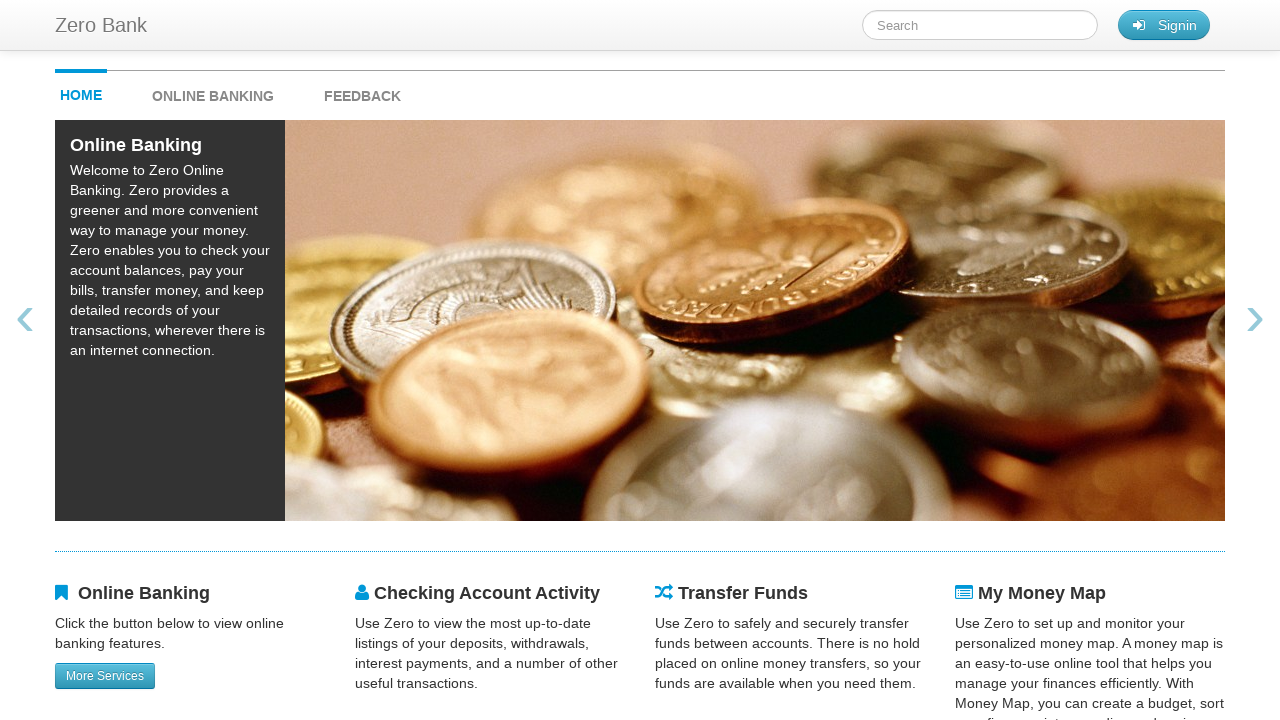

Third page finished loading (domcontentloaded)
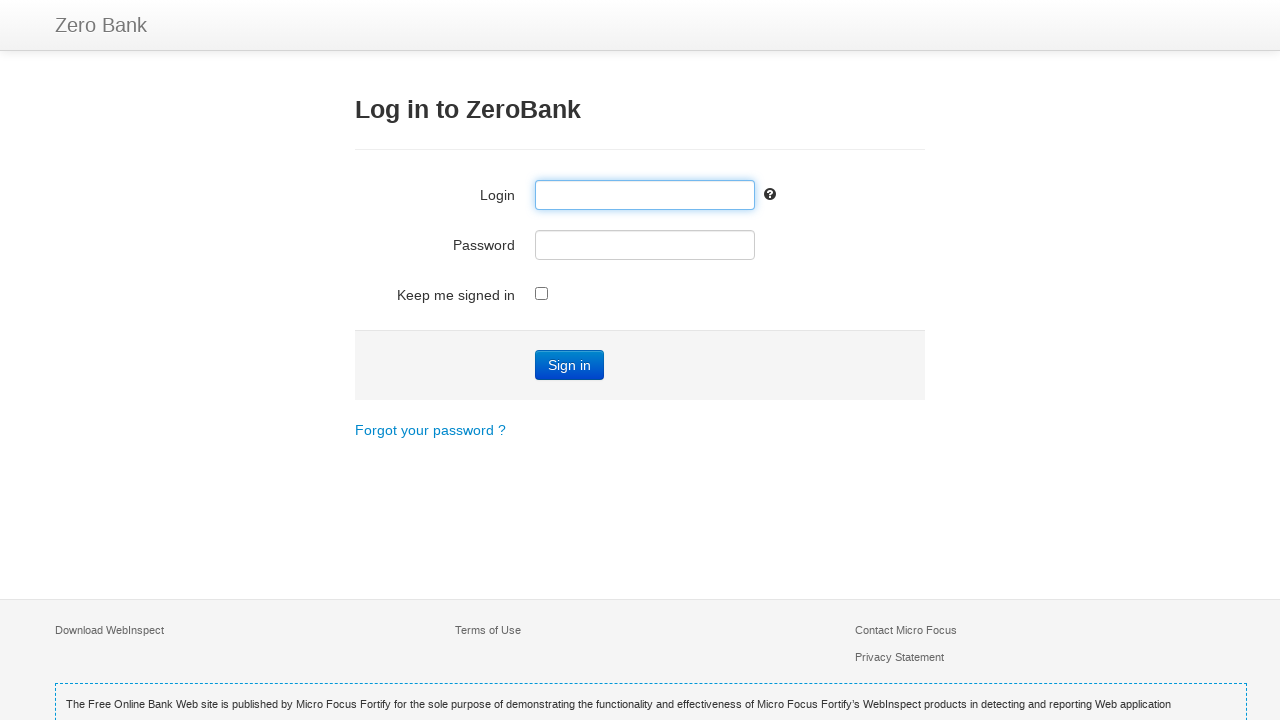

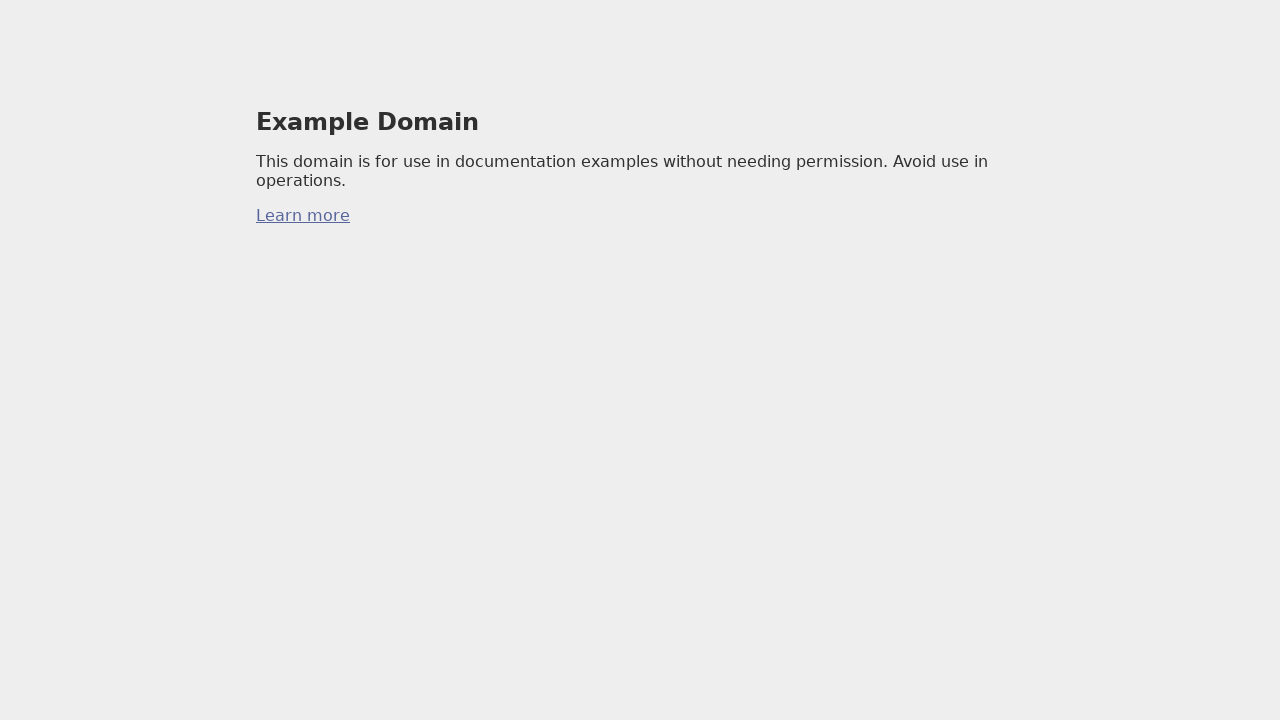